Tests multi-selection functionality by selecting multiple items from a selectable list while holding the Shift key

Starting URL: https://demo.automationtesting.in/Selectable.html

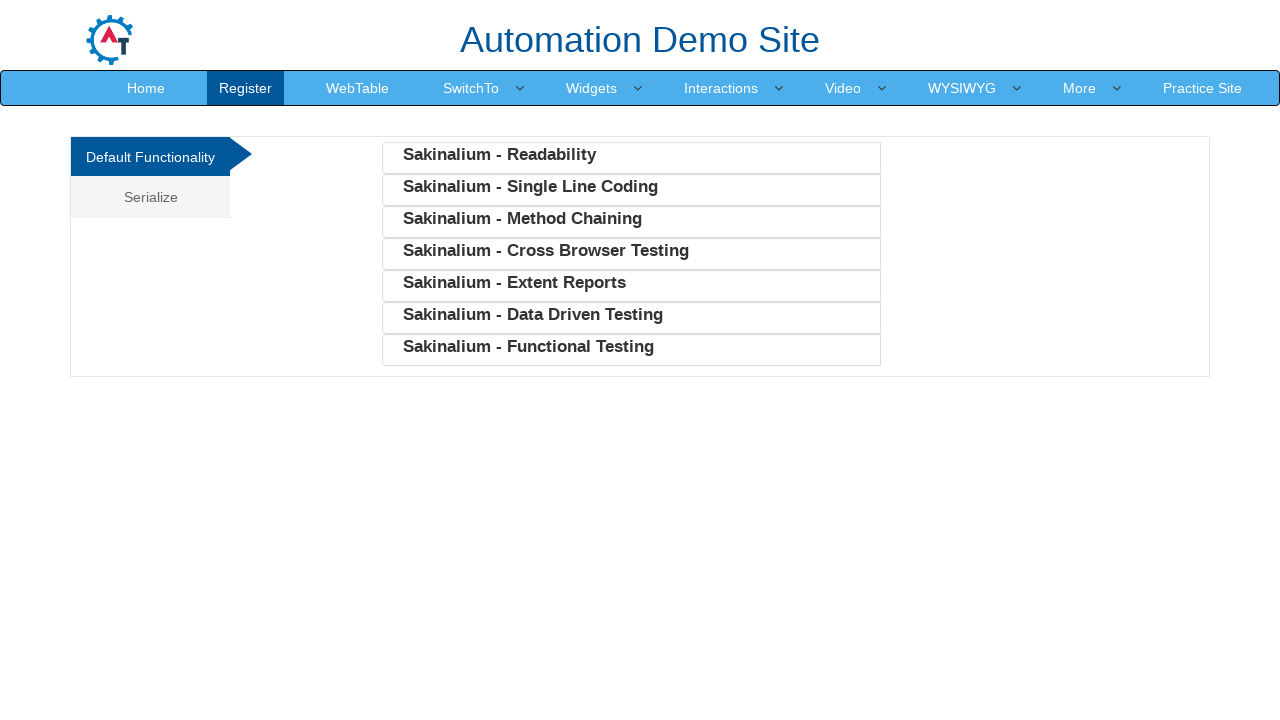

Located all selectable list items
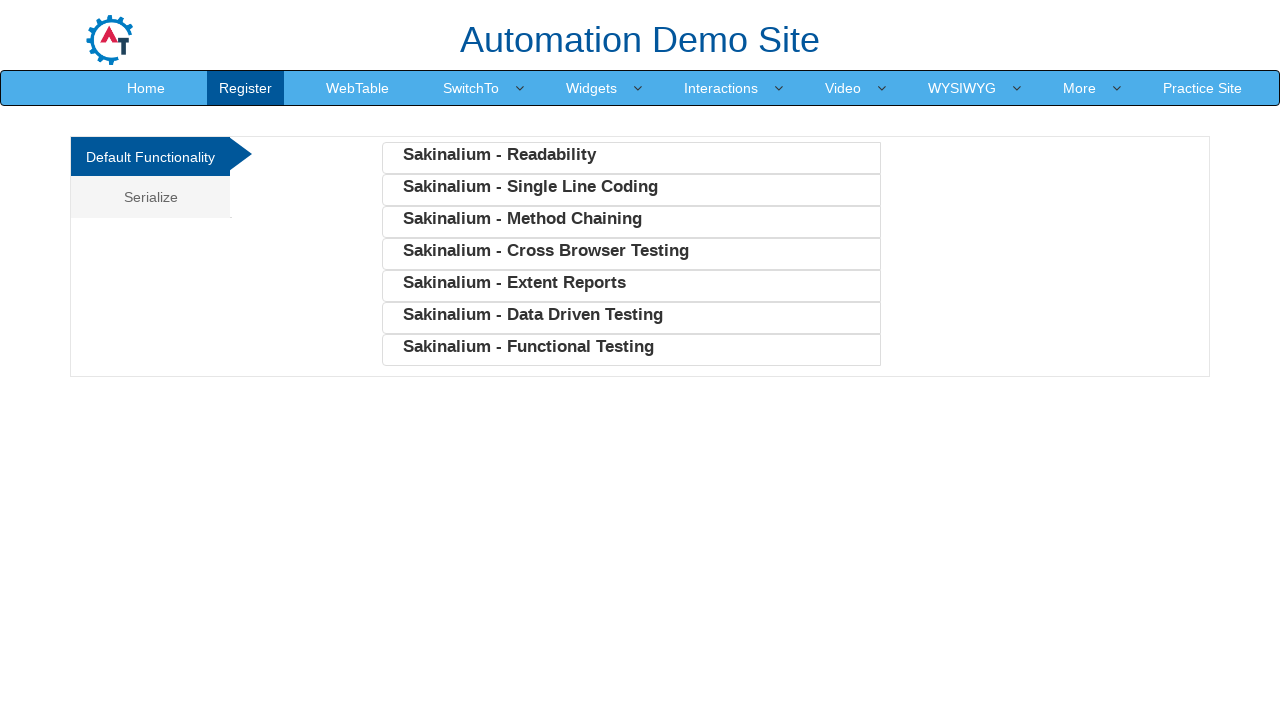

Pressed Shift key down
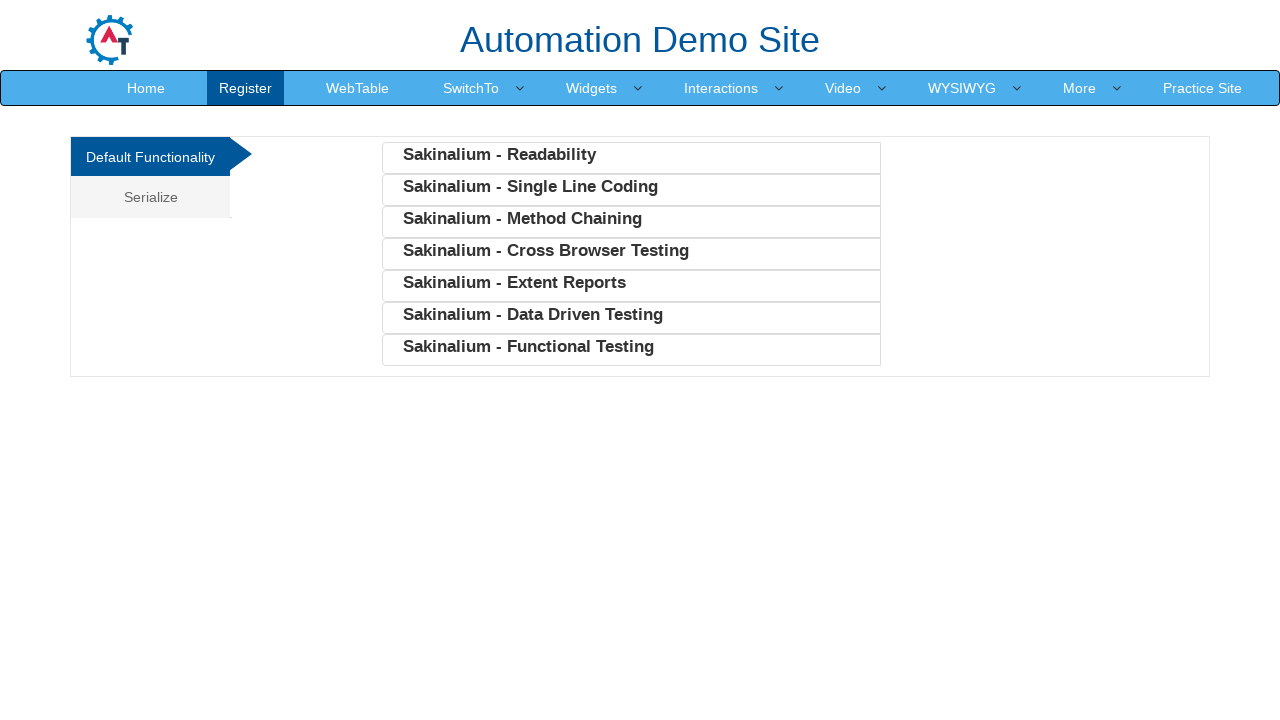

Clicked first list item while holding Shift at (631, 158) on xpath=//*[@id='Default']/ul/li >> nth=0
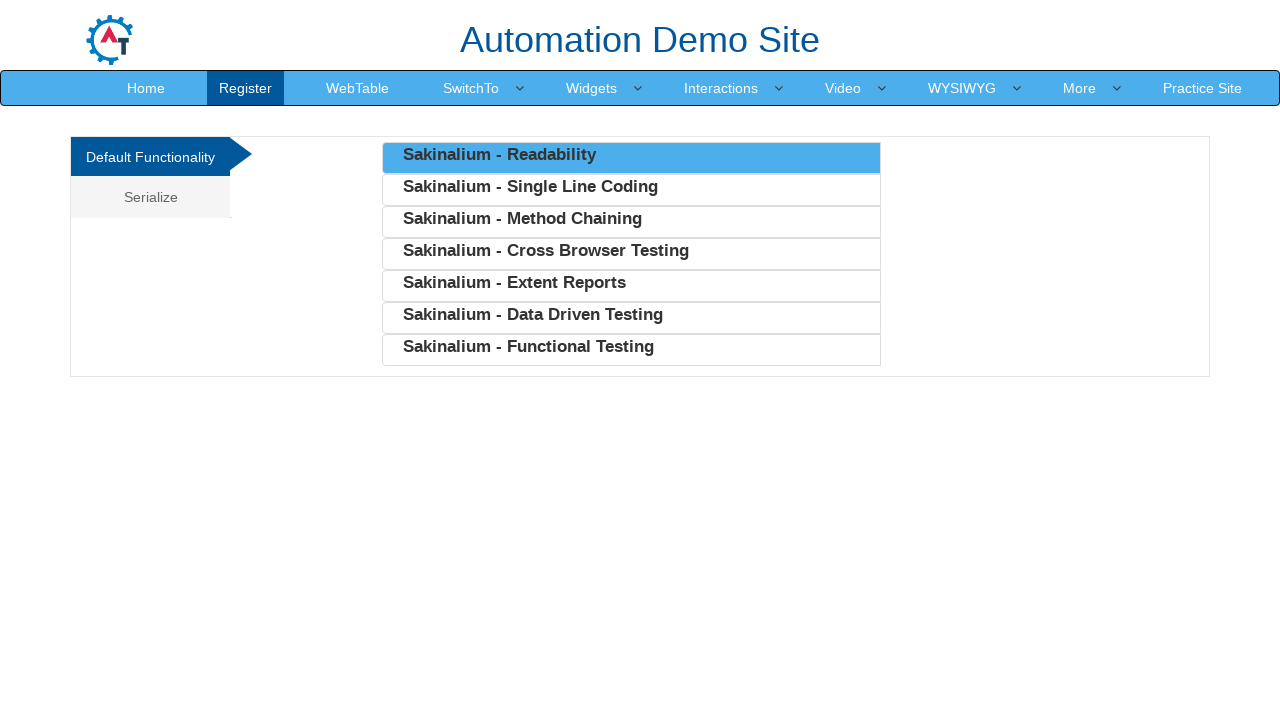

Clicked second list item while holding Shift to create multi-selection at (631, 190) on xpath=//*[@id='Default']/ul/li >> nth=1
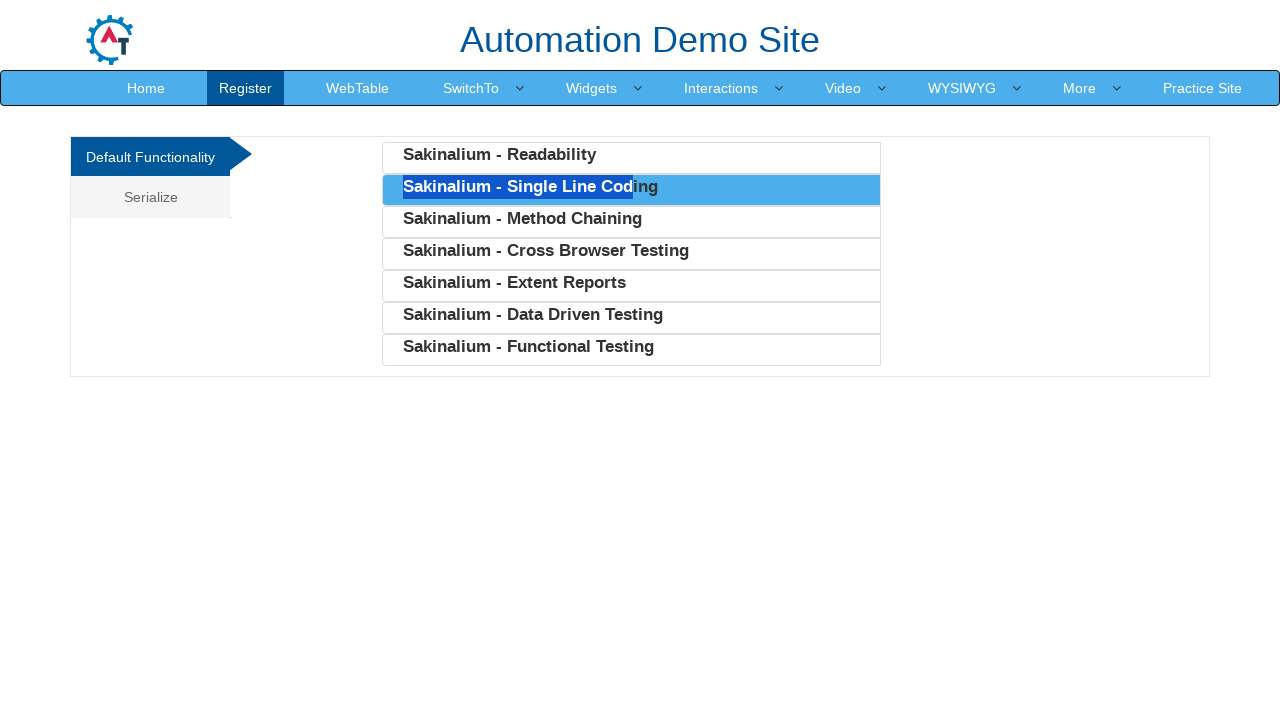

Released Shift key
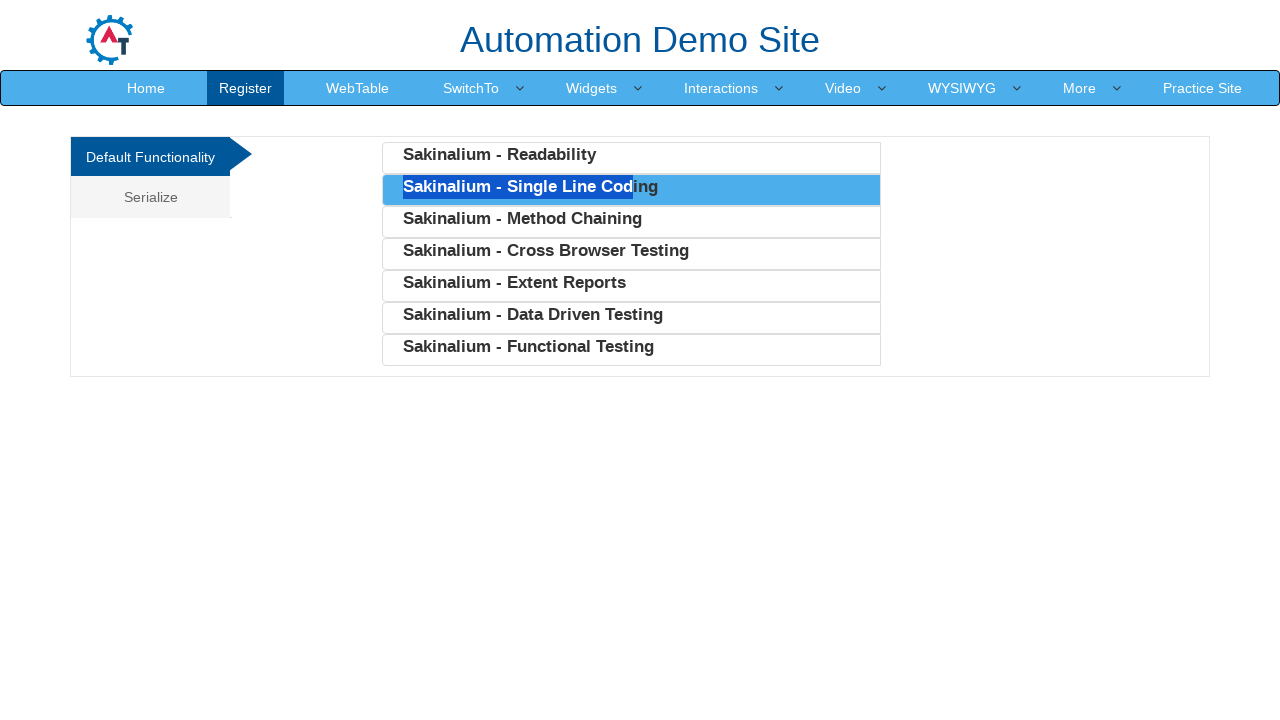

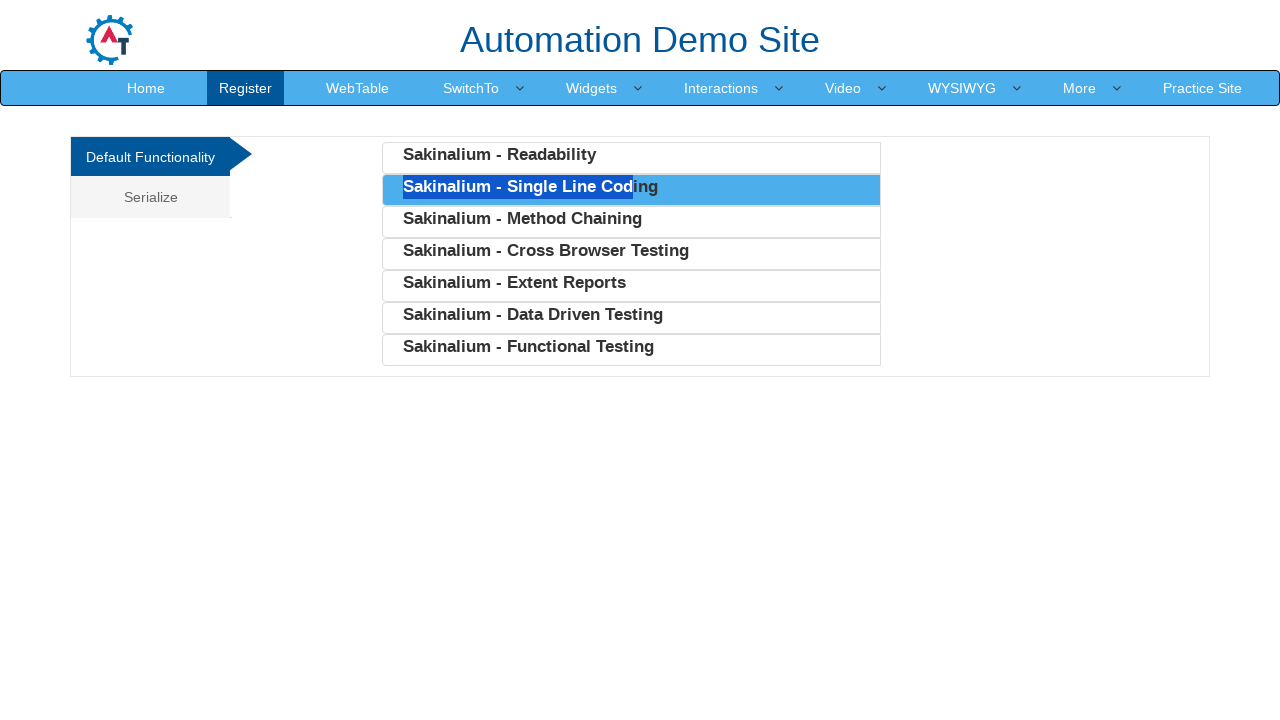